Tests browser navigation functionality by clicking the "Forgot Password" link on a demo site, then testing forward, back, and refresh browser actions.

Starting URL: https://opensource-demo.orangehrmlive.com/web/index.php/auth/login

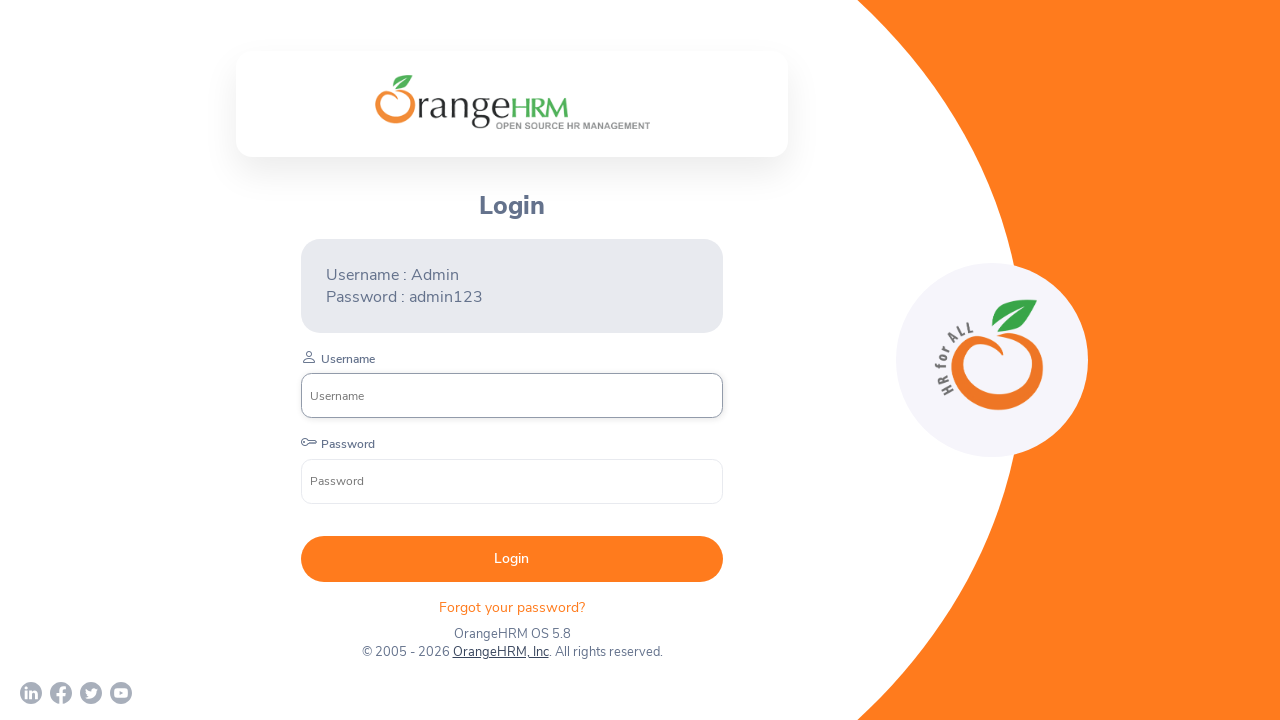

Clicked 'Forgot your password?' link at (512, 607) on xpath=//p[@class='oxd-text oxd-text--p orangehrm-login-forgot-header']
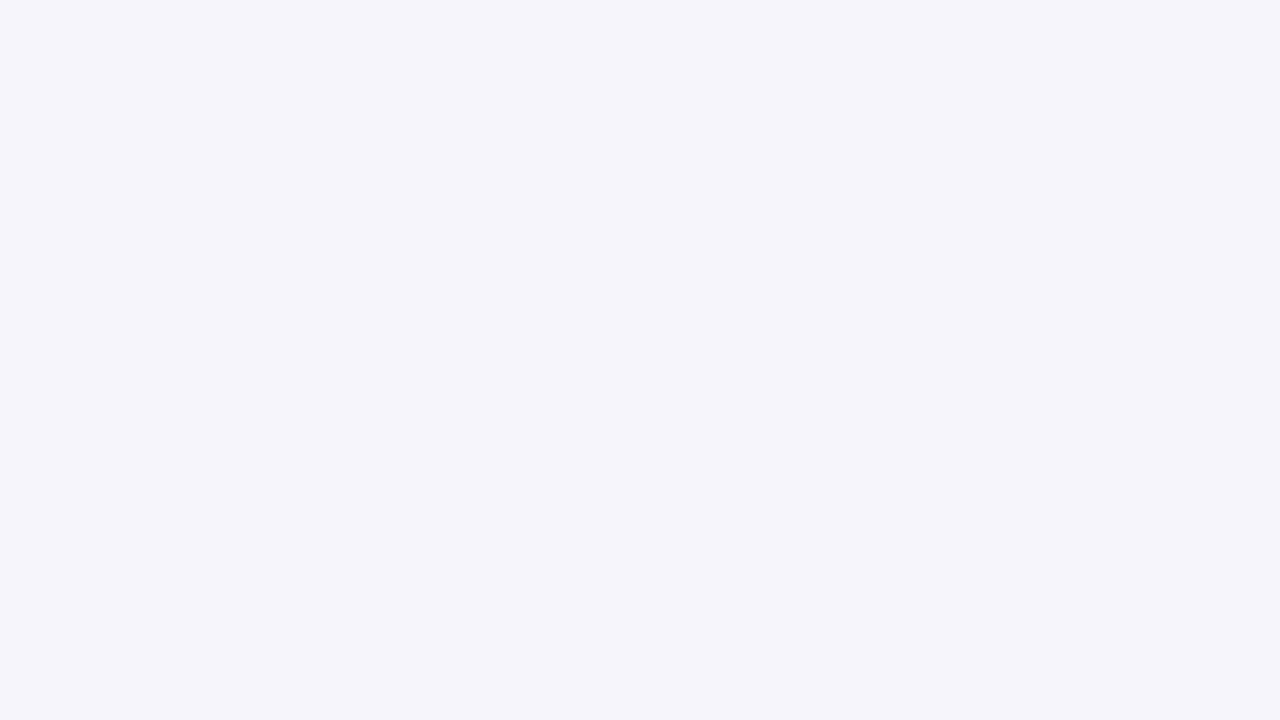

Waited for page to load after clicking Forgot Password link
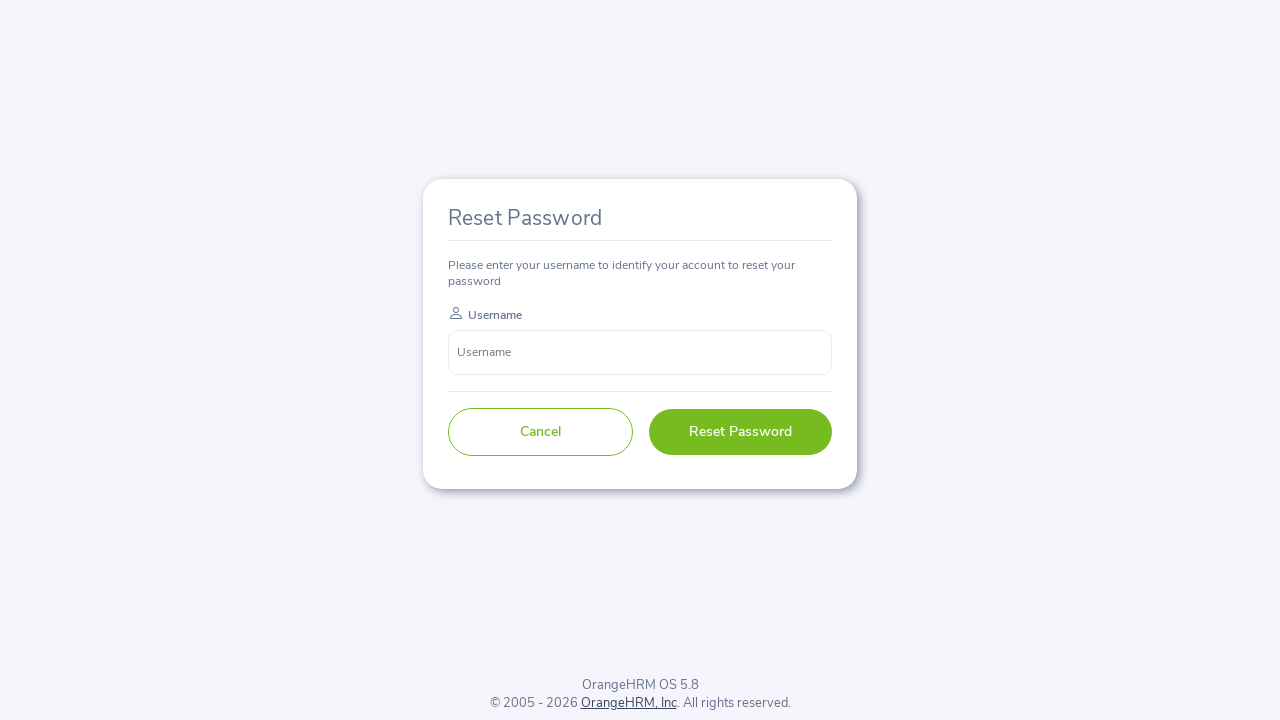

Navigated forward using browser forward button
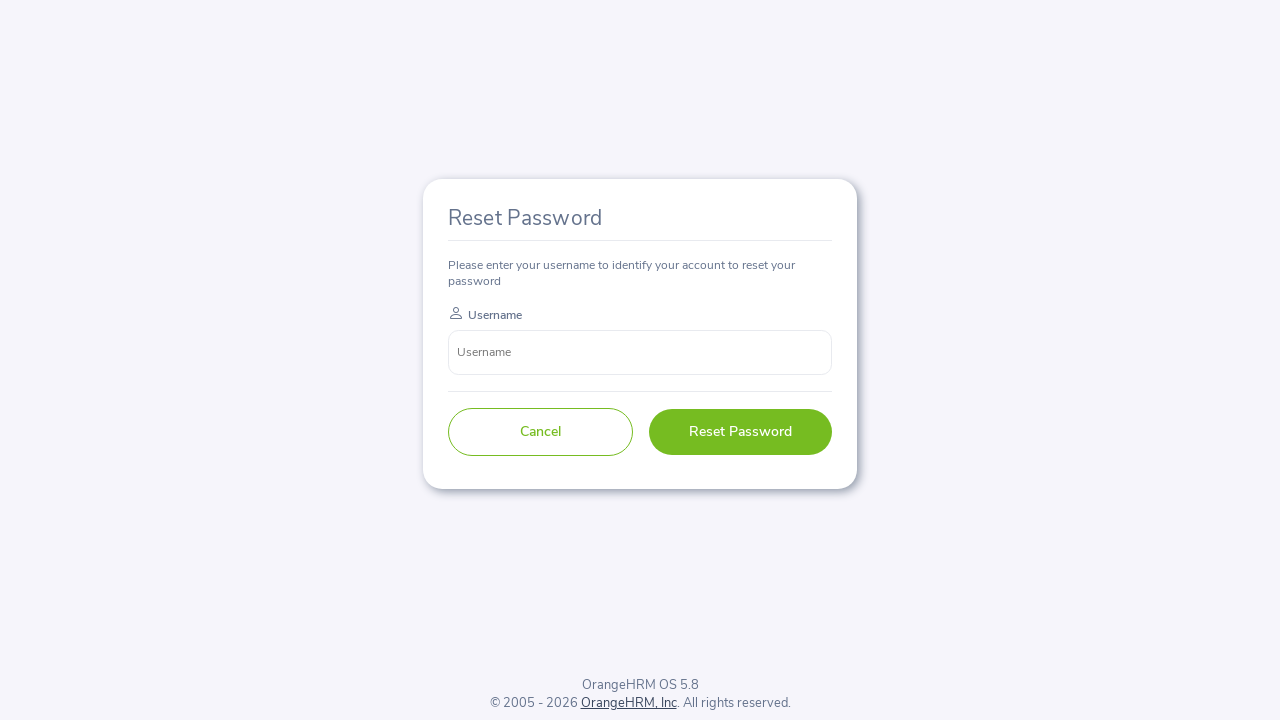

Waited for page to load after forward navigation
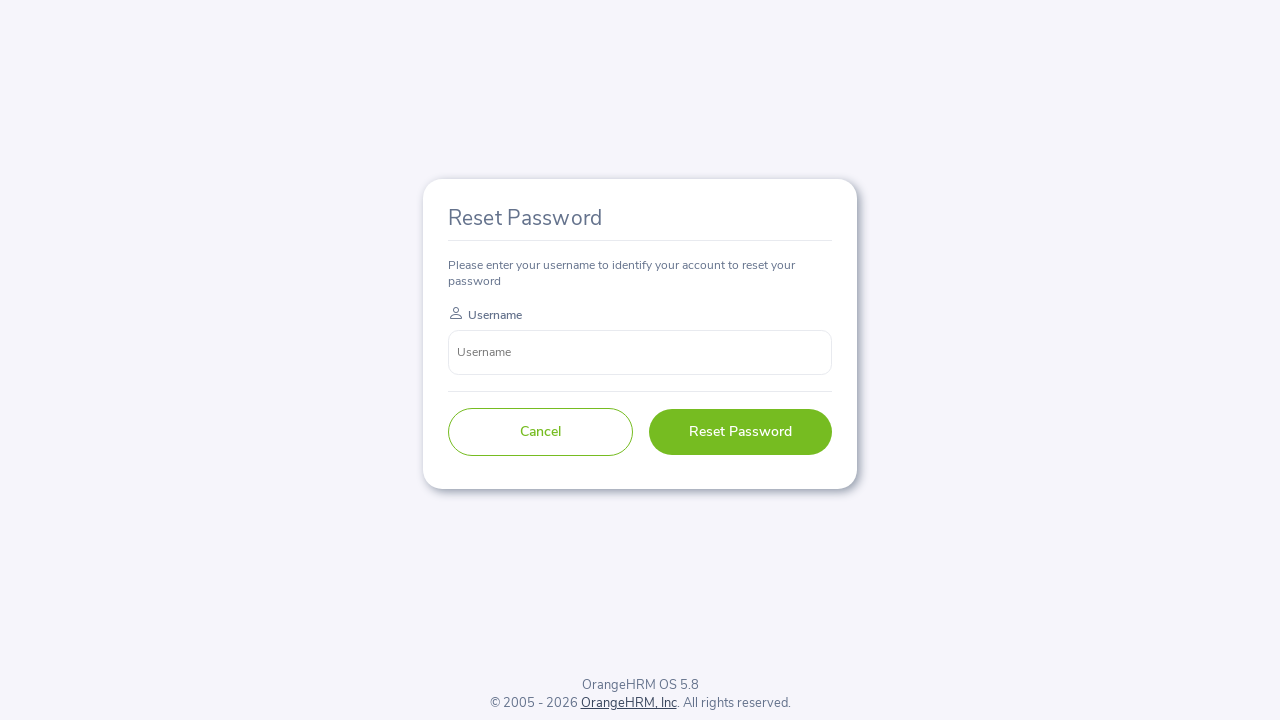

Navigated back using browser back button
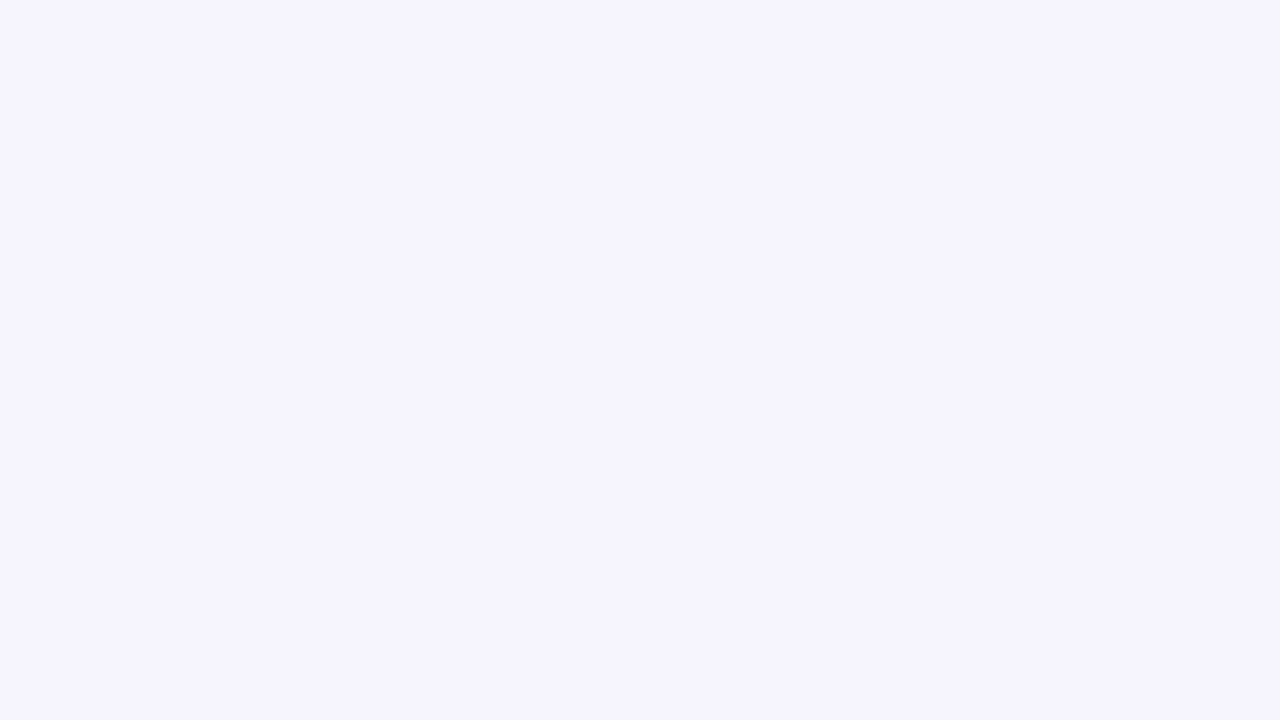

Waited for page to load after back navigation
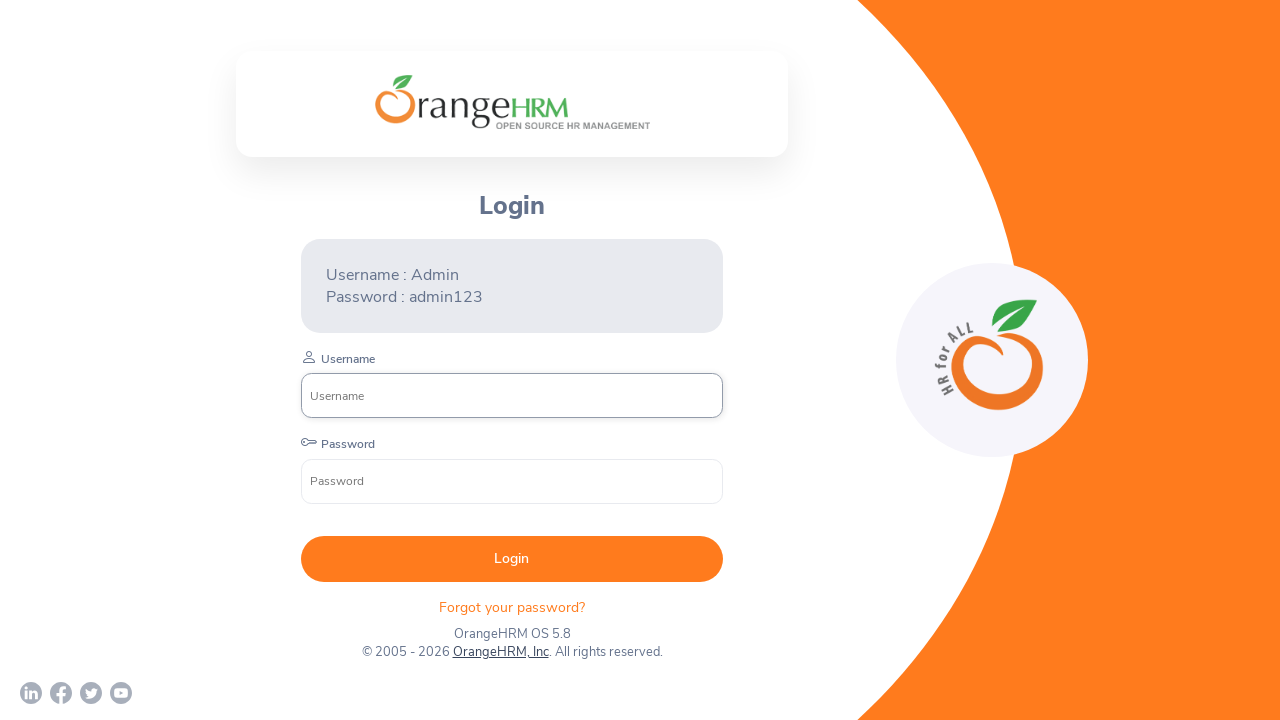

Refreshed the page
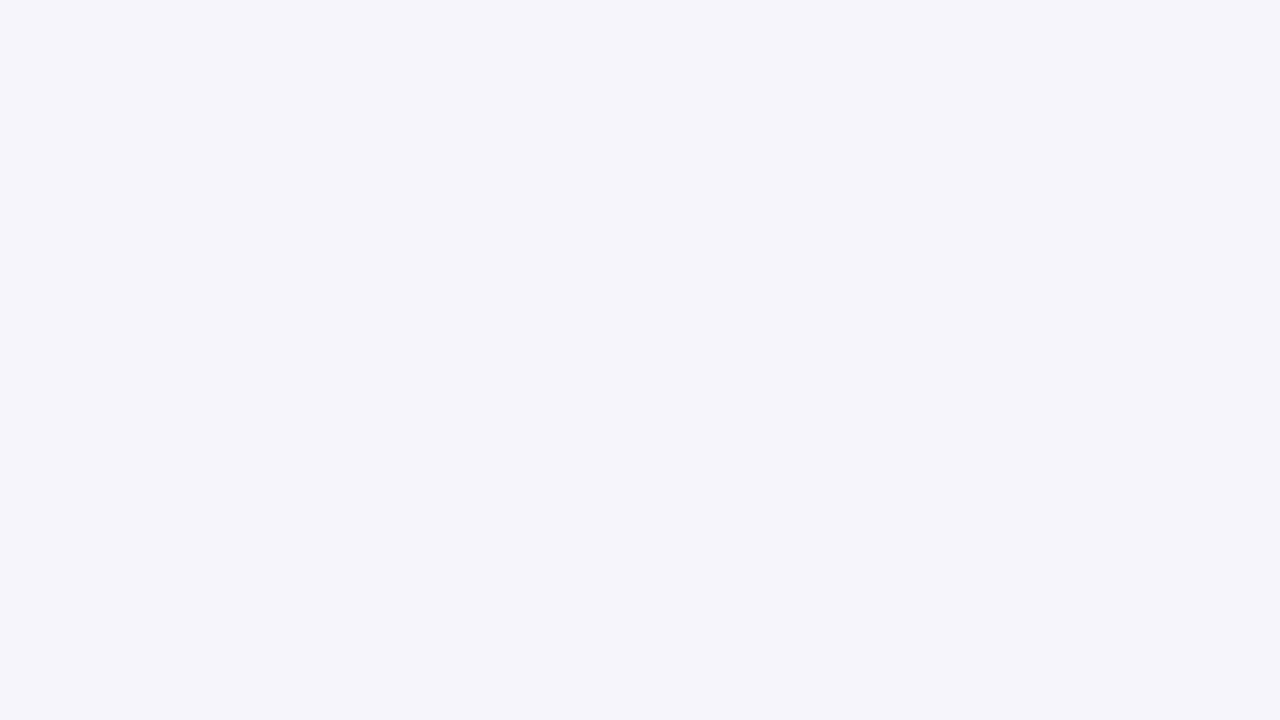

Waited for page to load after refresh
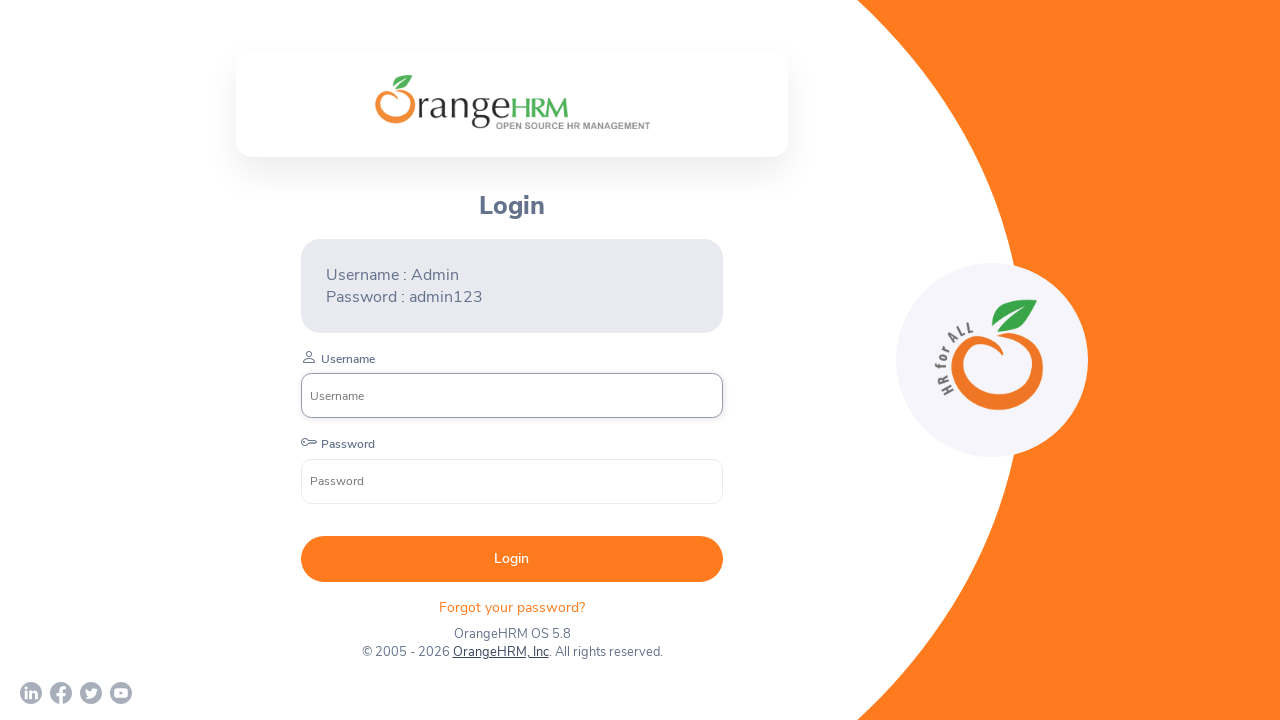

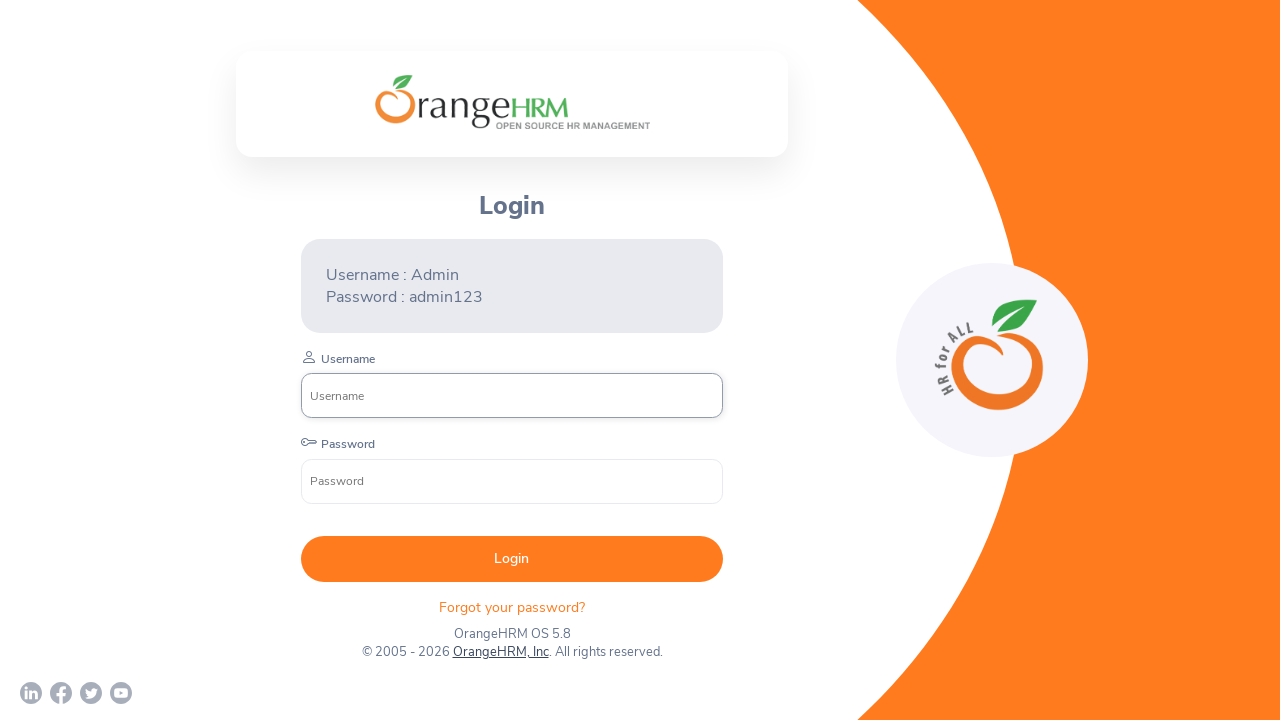